Tests drag and drop functionality within an iframe on jQuery UI demo page, then navigates to the Resizable section

Starting URL: https://jqueryui.com/droppable/

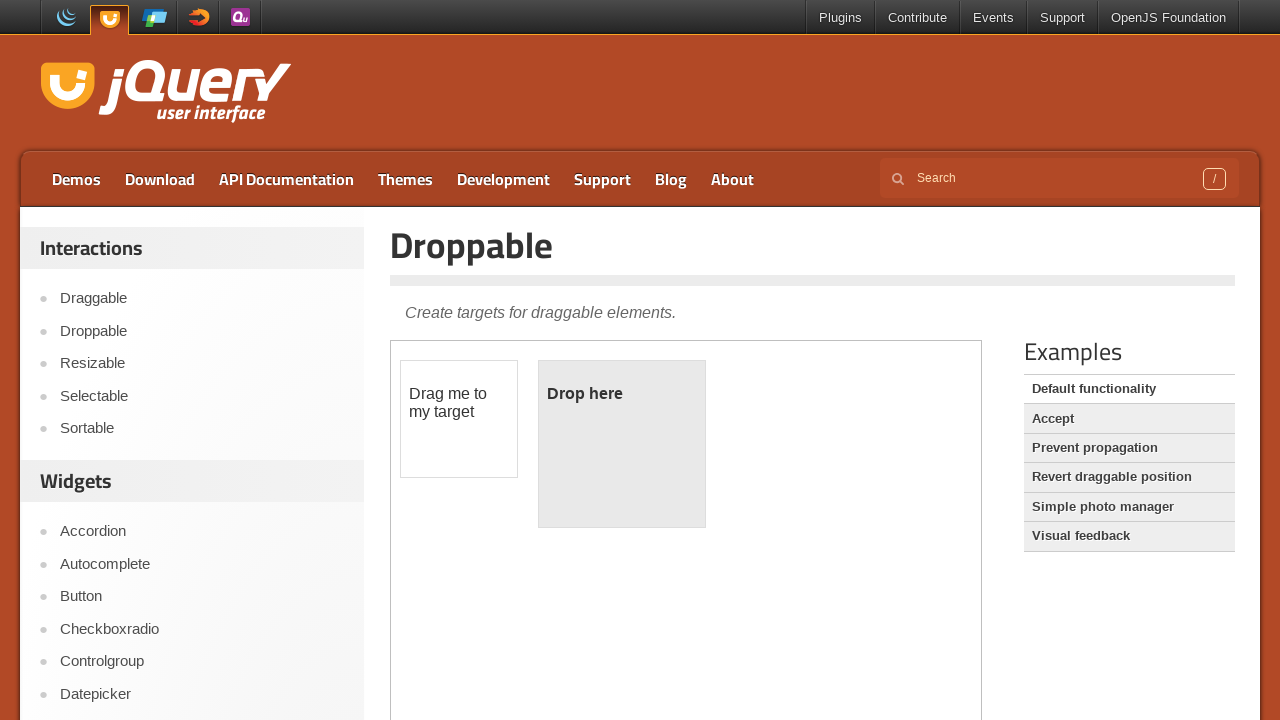

Located iframe containing drag and drop demo
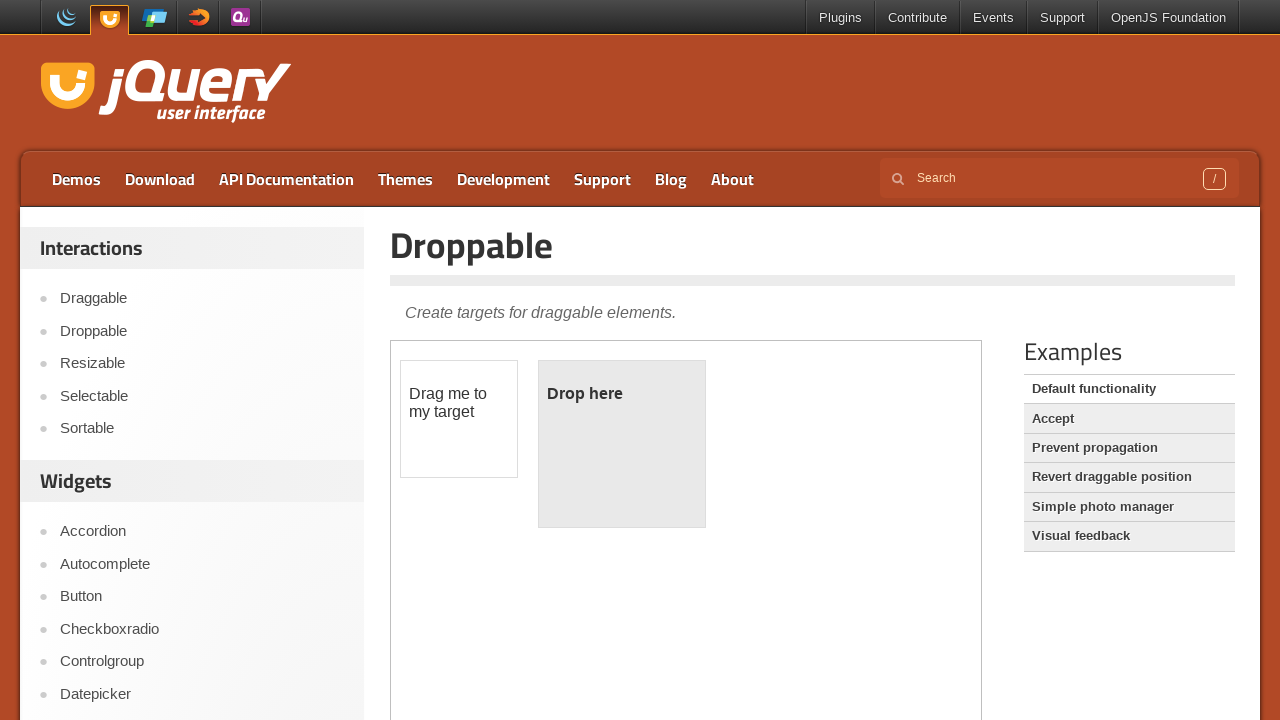

Located draggable element with id 'draggable'
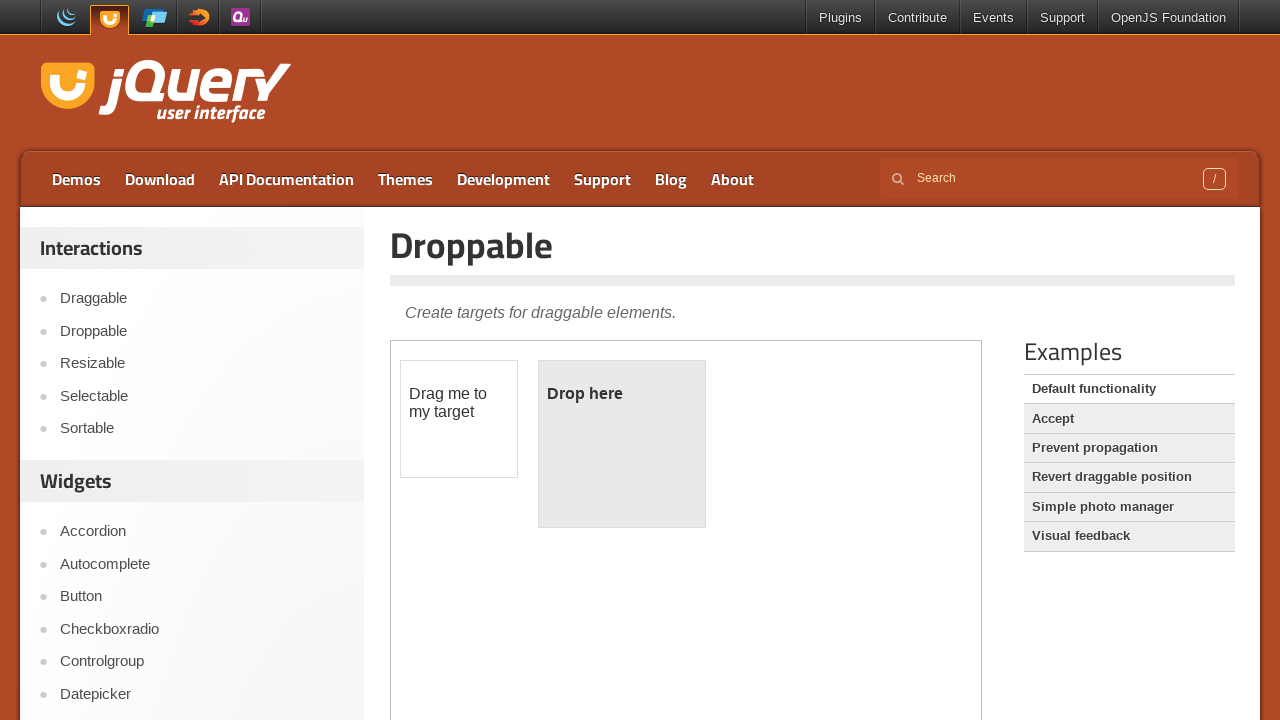

Located droppable target element with id 'droppable'
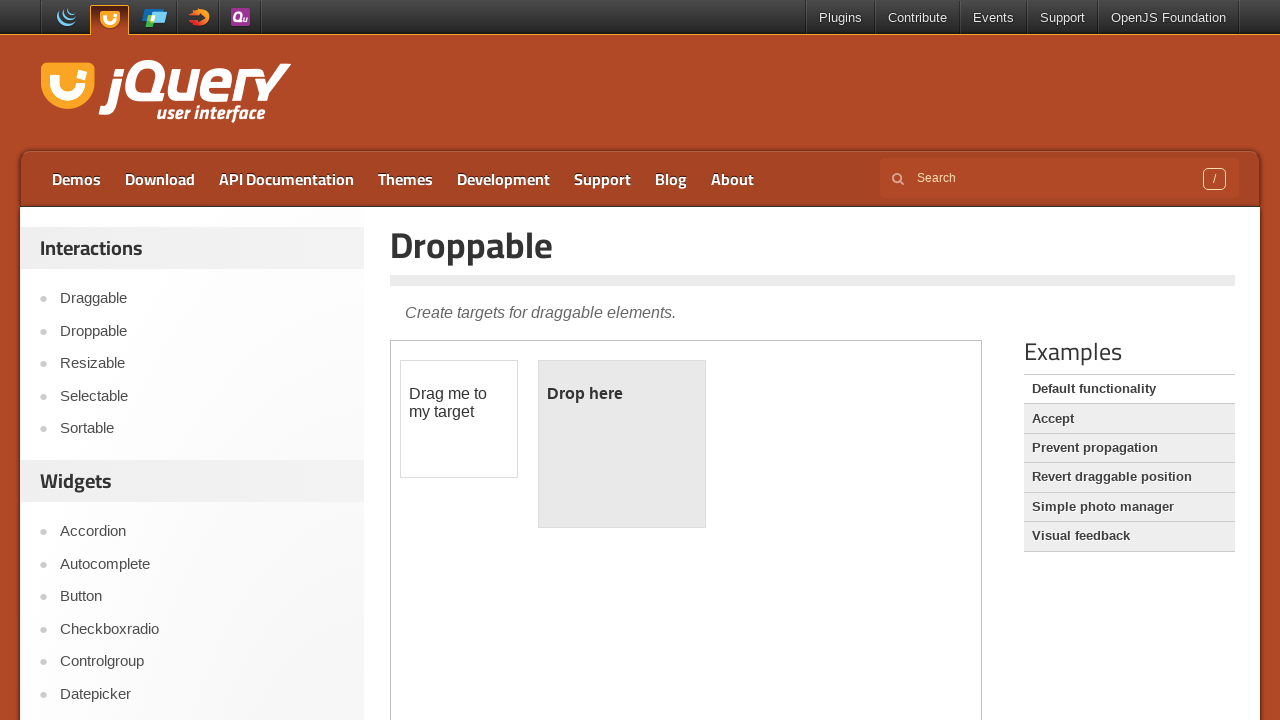

Dragged draggable element onto droppable target at (622, 444)
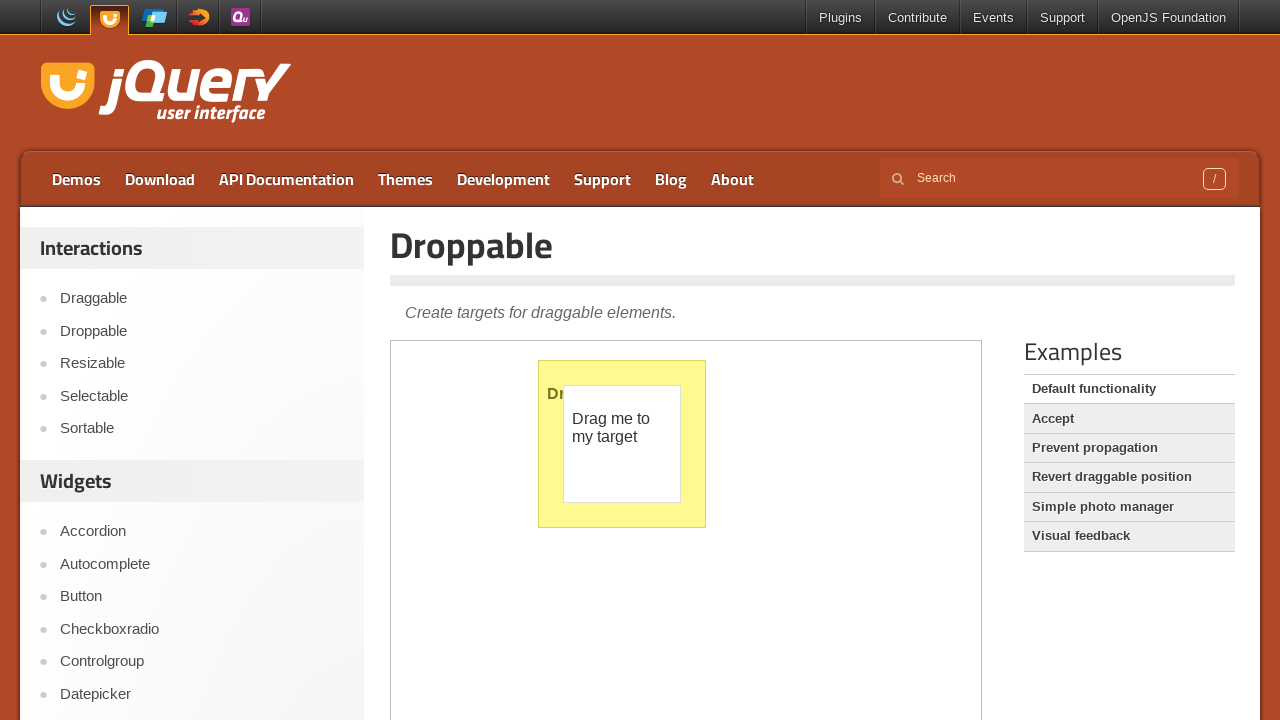

Clicked on Resizable link to navigate to Resizable section at (202, 364) on a:text('Resizable')
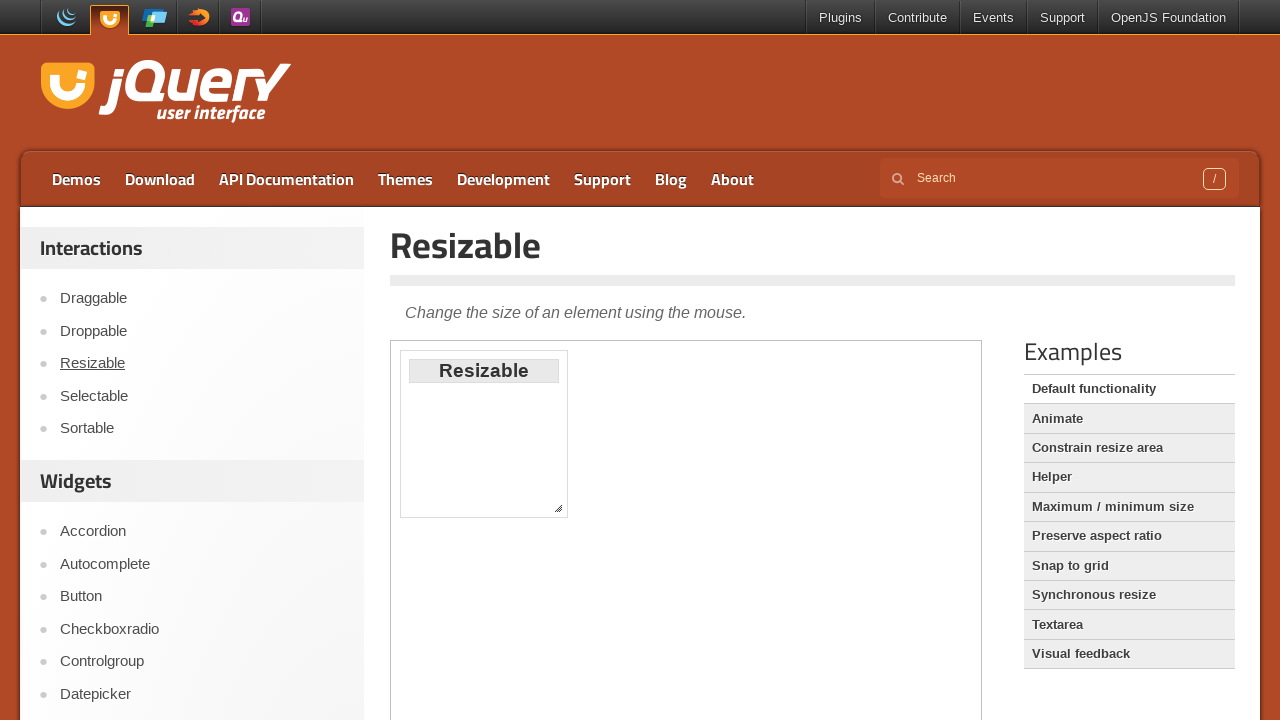

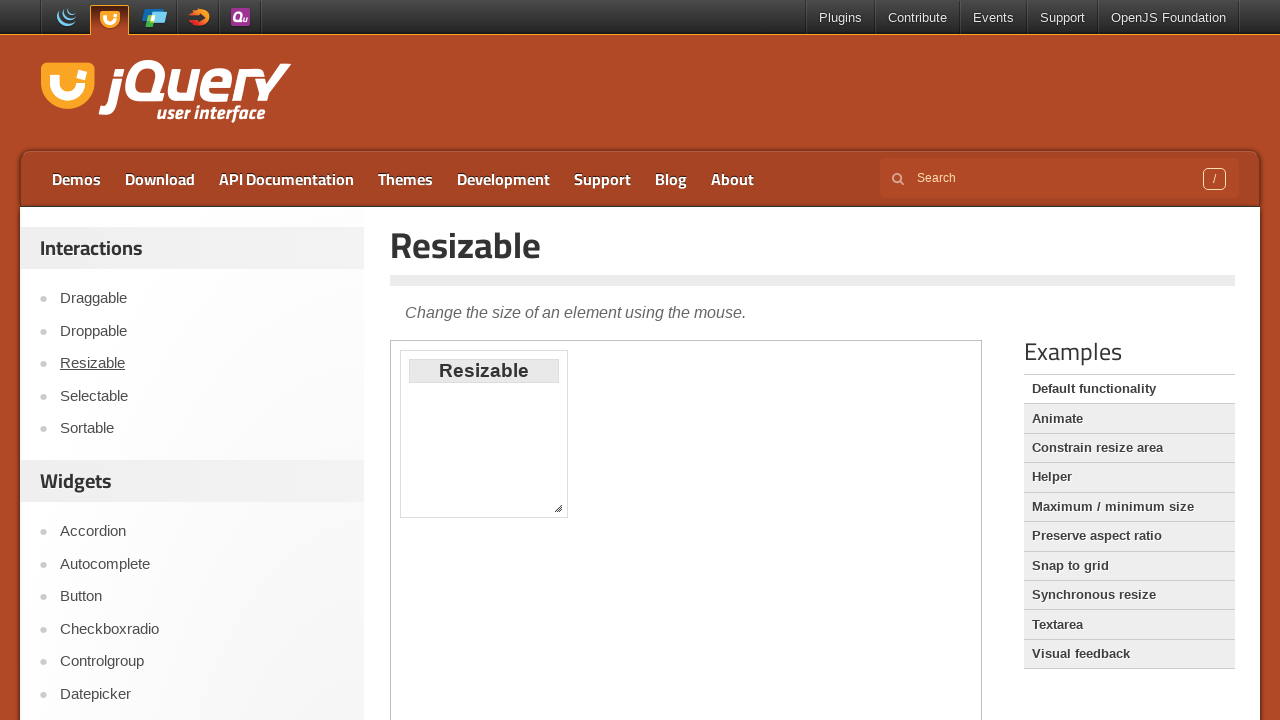